Tests dynamic click button by performing a regular click action

Starting URL: https://demoqa.com/buttons

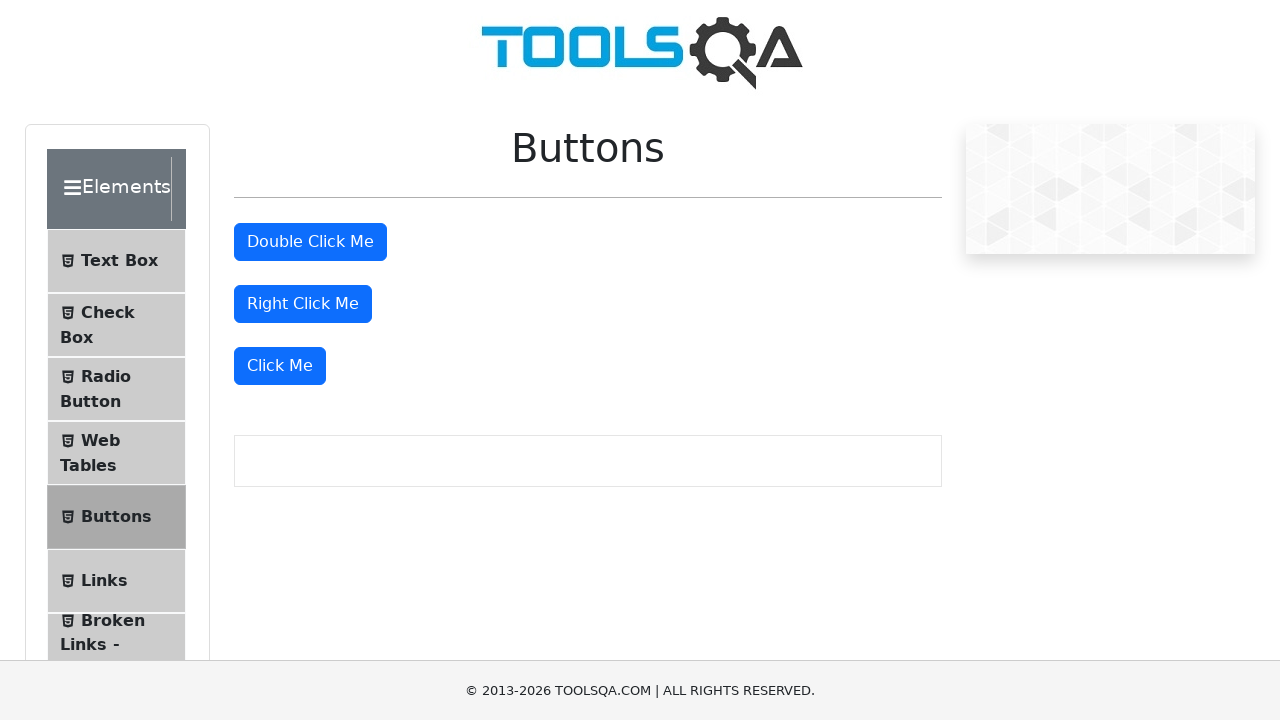

Clicked the dynamic 'Click Me' button at (280, 366) on button:has-text('Click Me'):not(#doubleClickBtn):not(#rightClickBtn)
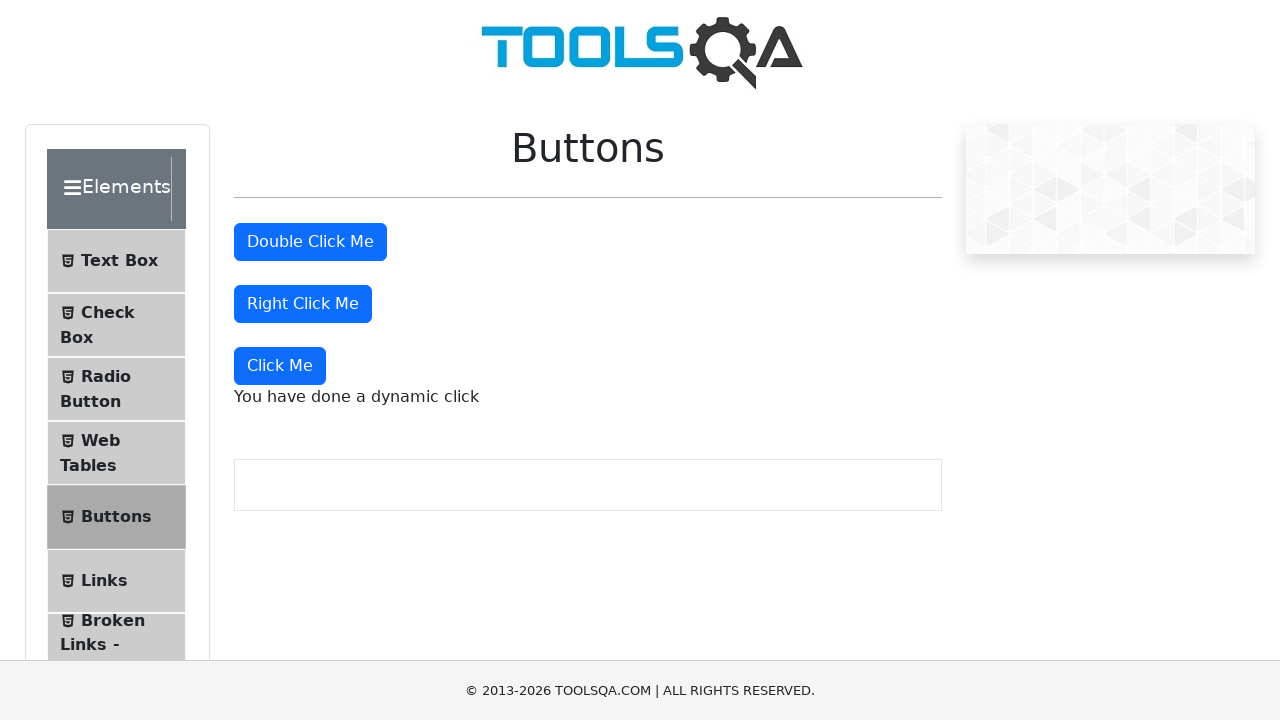

Dynamic click message element appeared
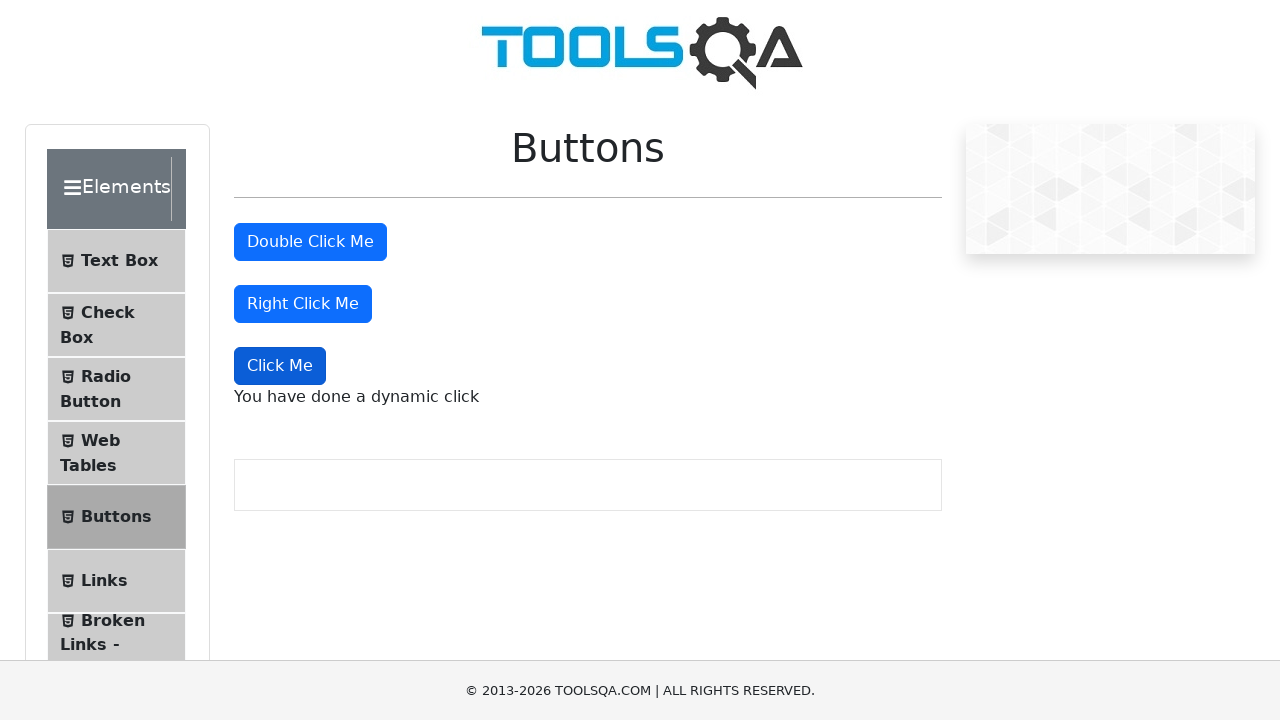

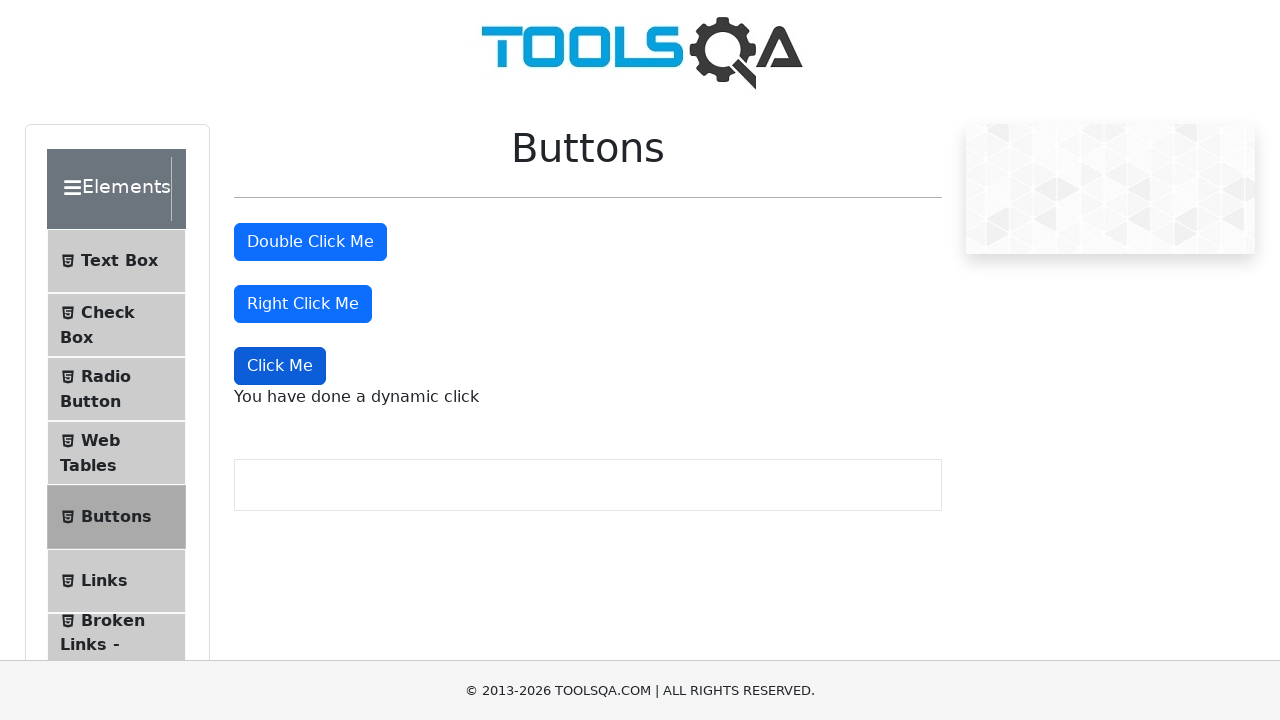